Tests a registration form by filling in personal details including first name, last name, email, phone number, selecting gender, checking hobbies, and selecting skills from a dropdown.

Starting URL: https://demo.automationtesting.in/Register.html

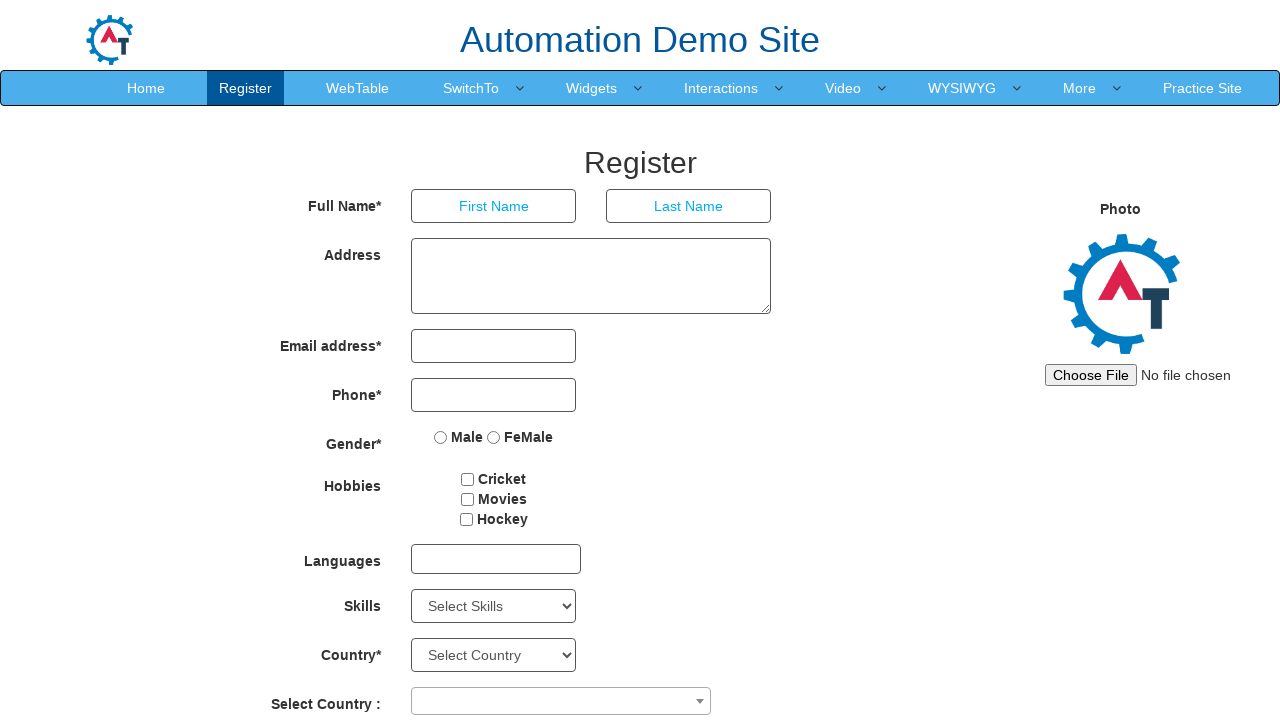

Filled in first name field with 'John' on input[placeholder='First Name']
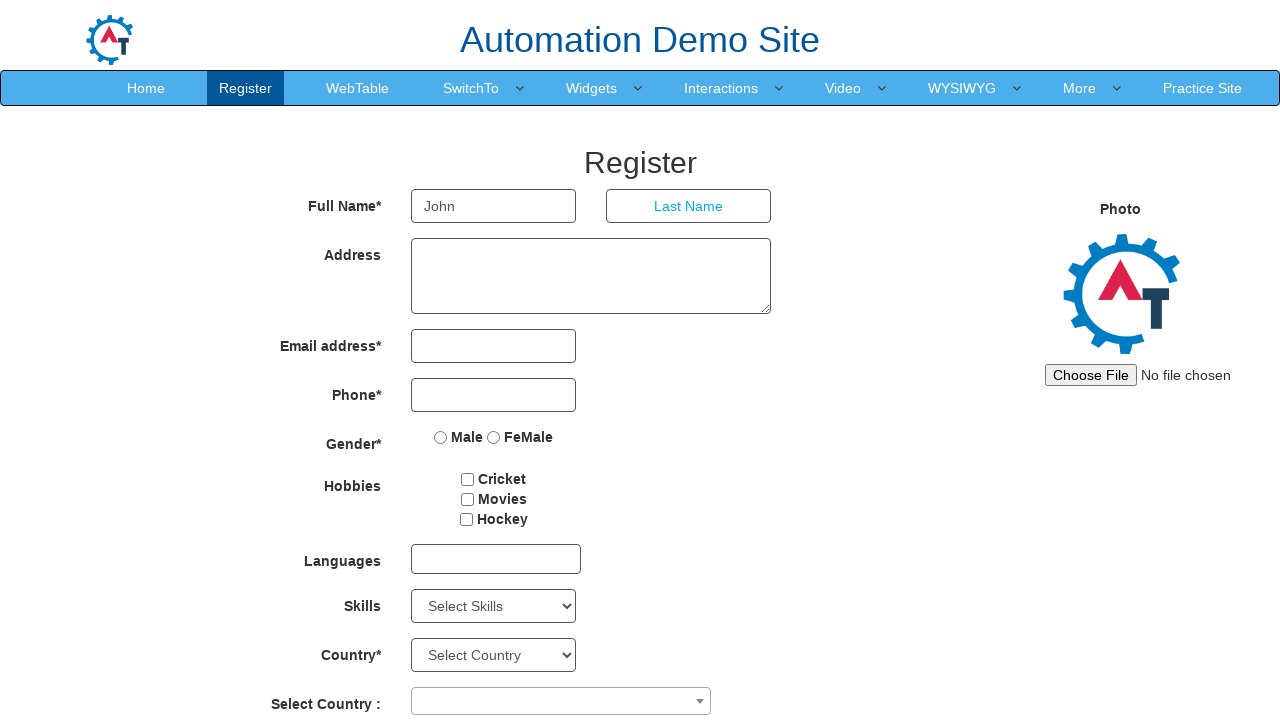

Filled in last name field with 'Doe' on input[placeholder='Last Name']
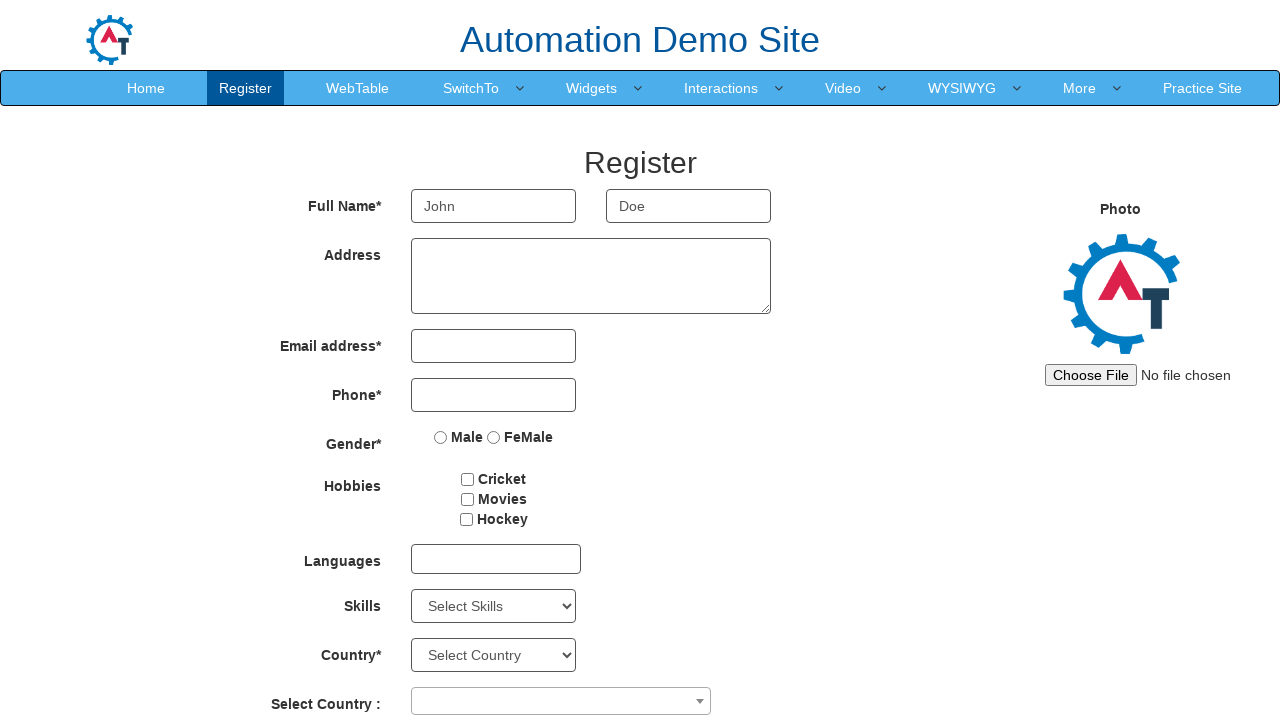

Filled in email field with 'john.doe@example.com' on input[type='email']
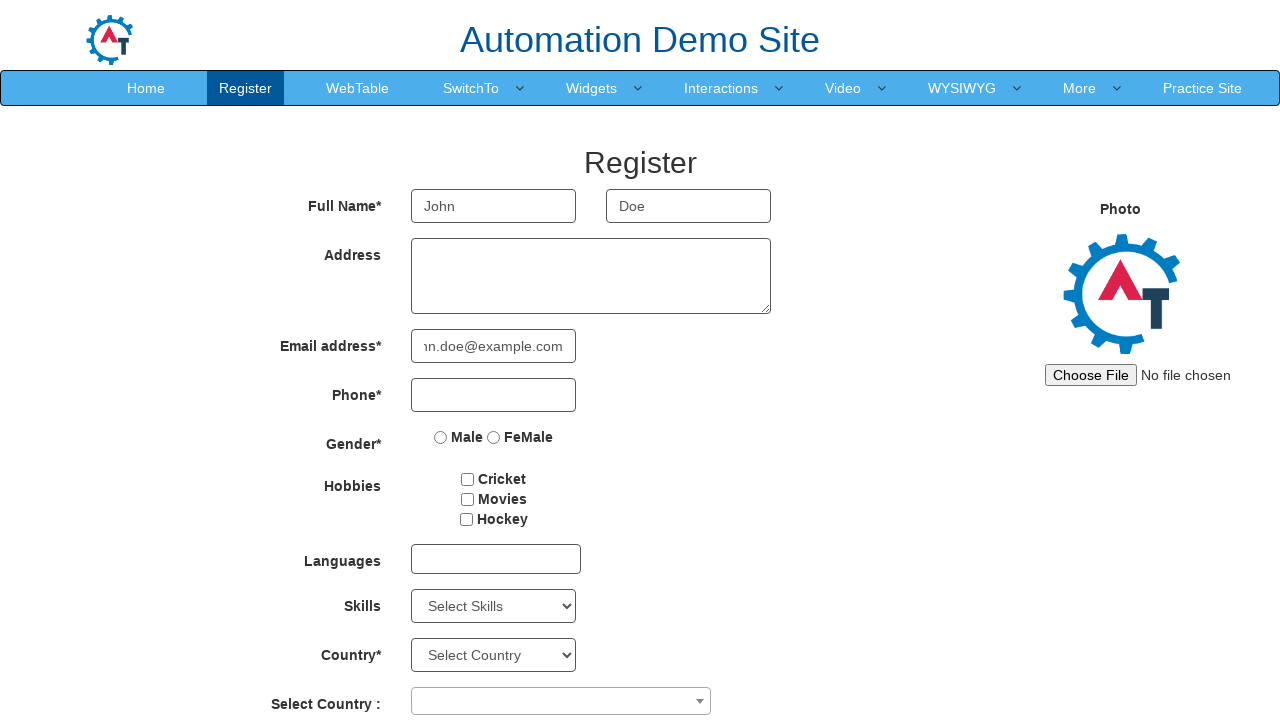

Filled in phone number field with '1234567890' on input[type='tel']
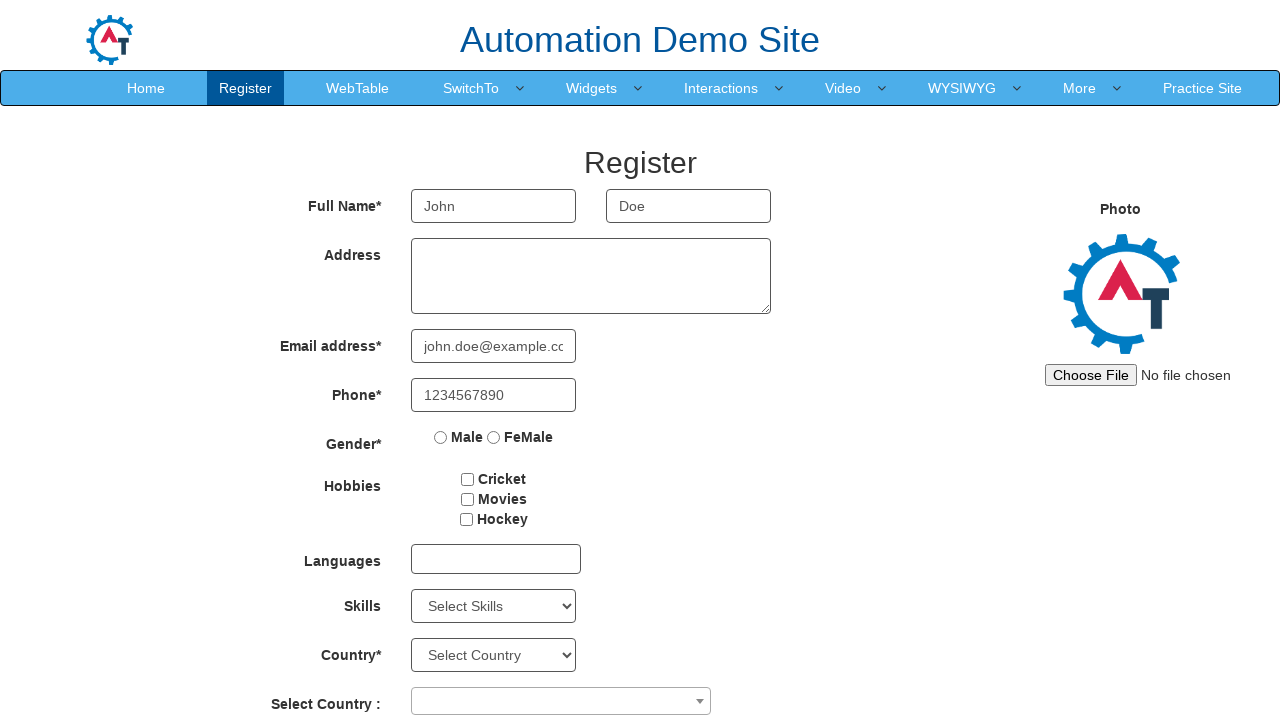

Selected 'Male' gender option at (441, 437) on input[value='Male']
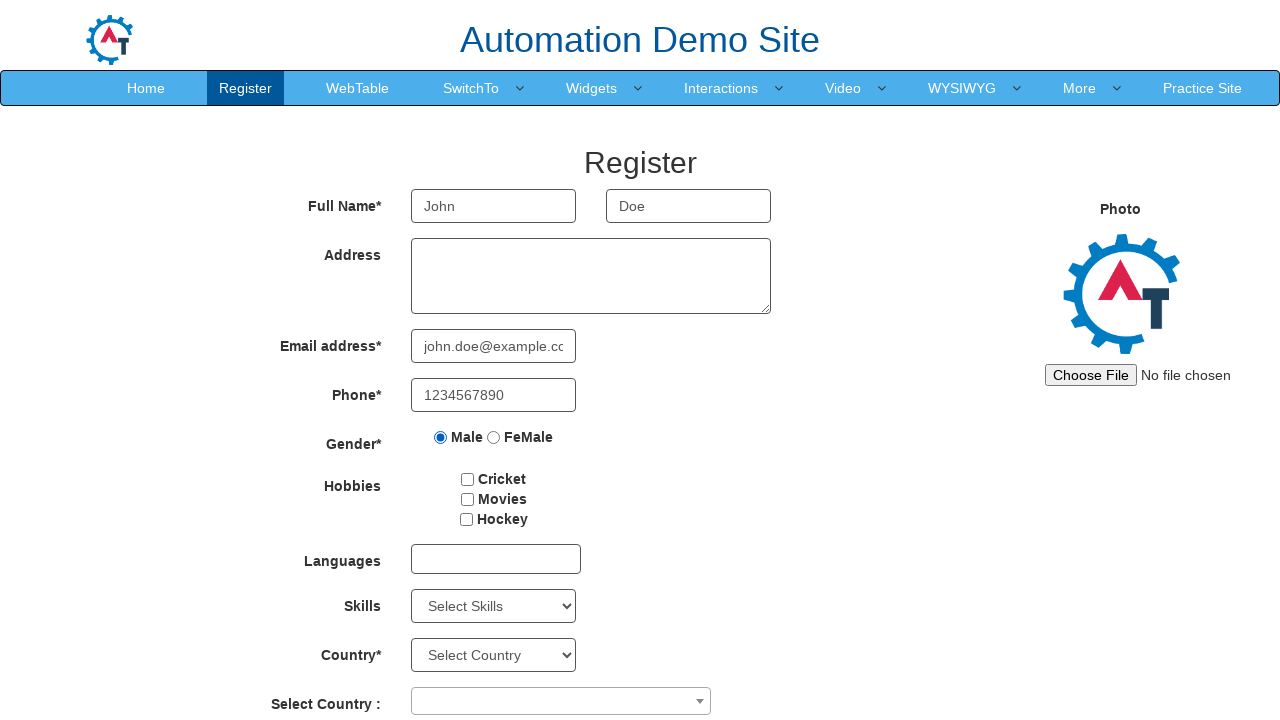

Selected 'Cricket' hobby checkbox at (468, 479) on input[value='Cricket']
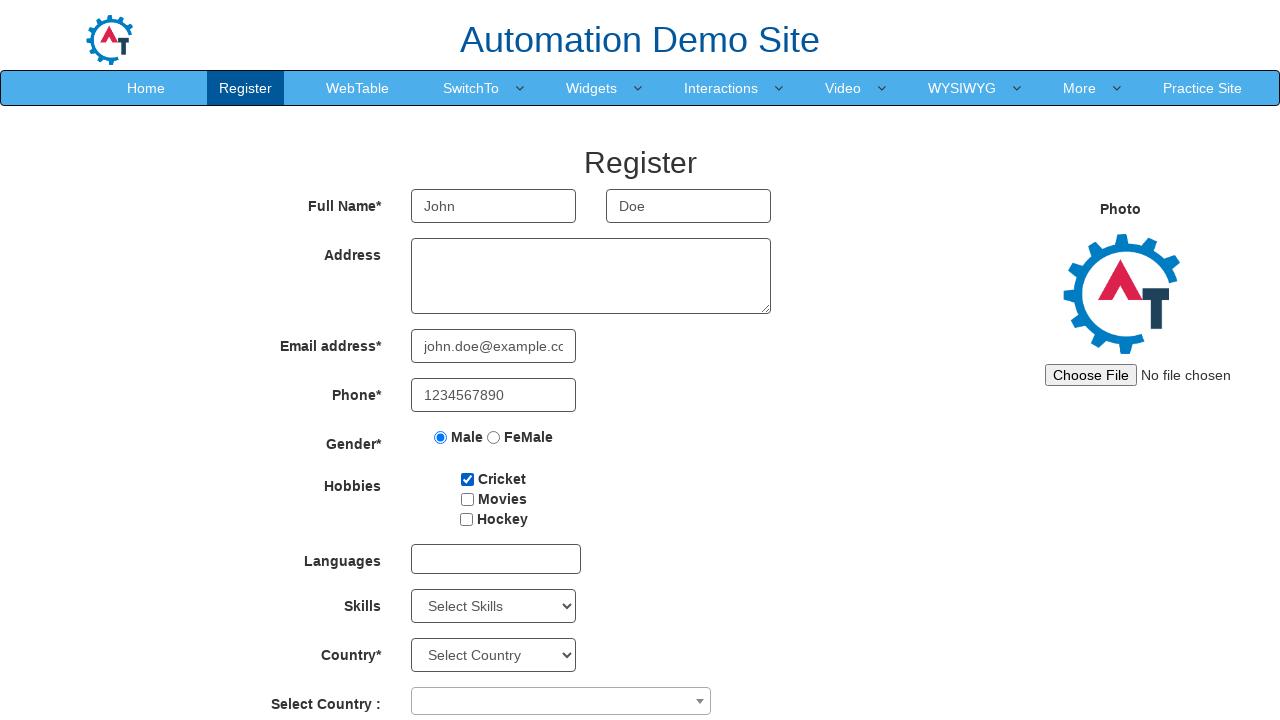

Selected 'Java' from Skills dropdown on #Skills
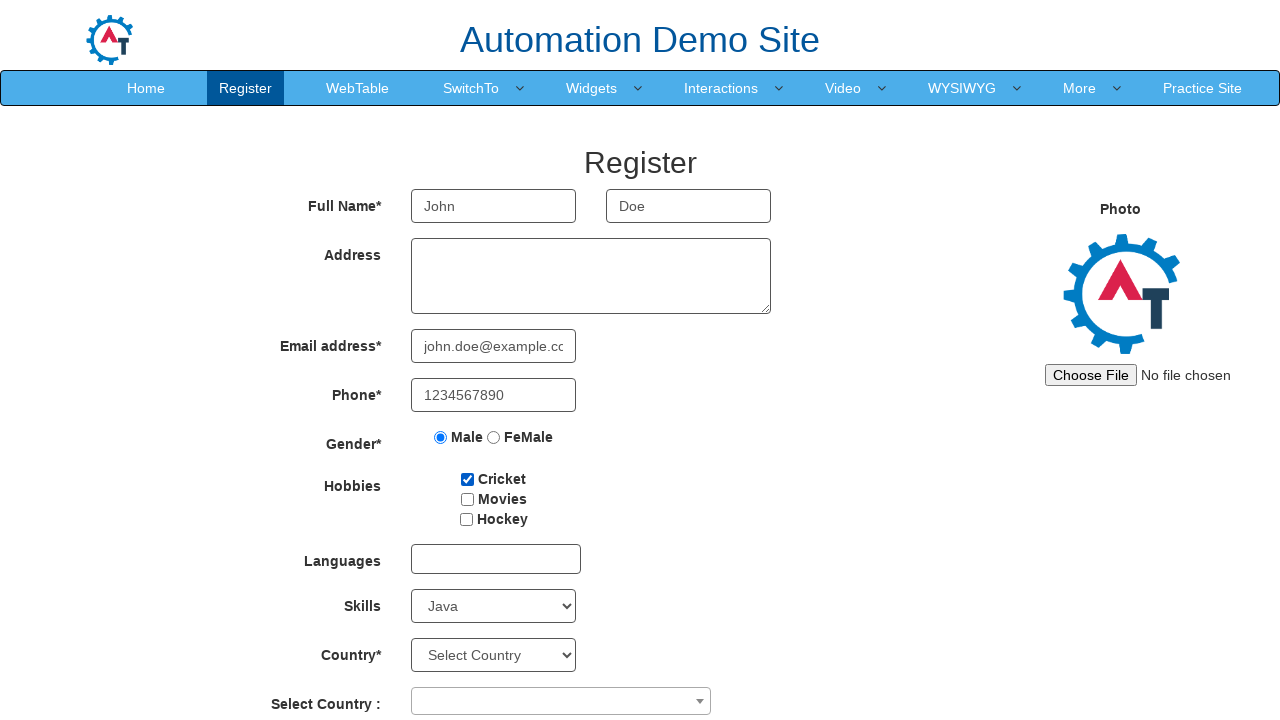

Verified submit button is present on the page
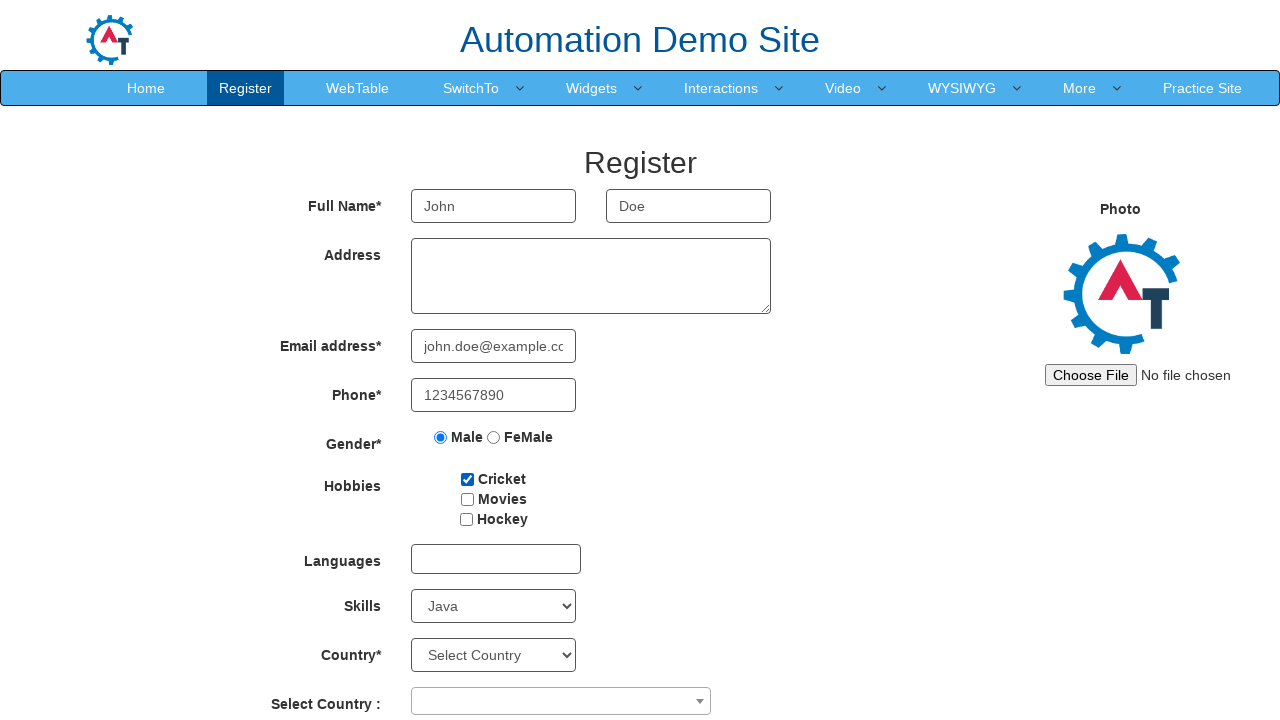

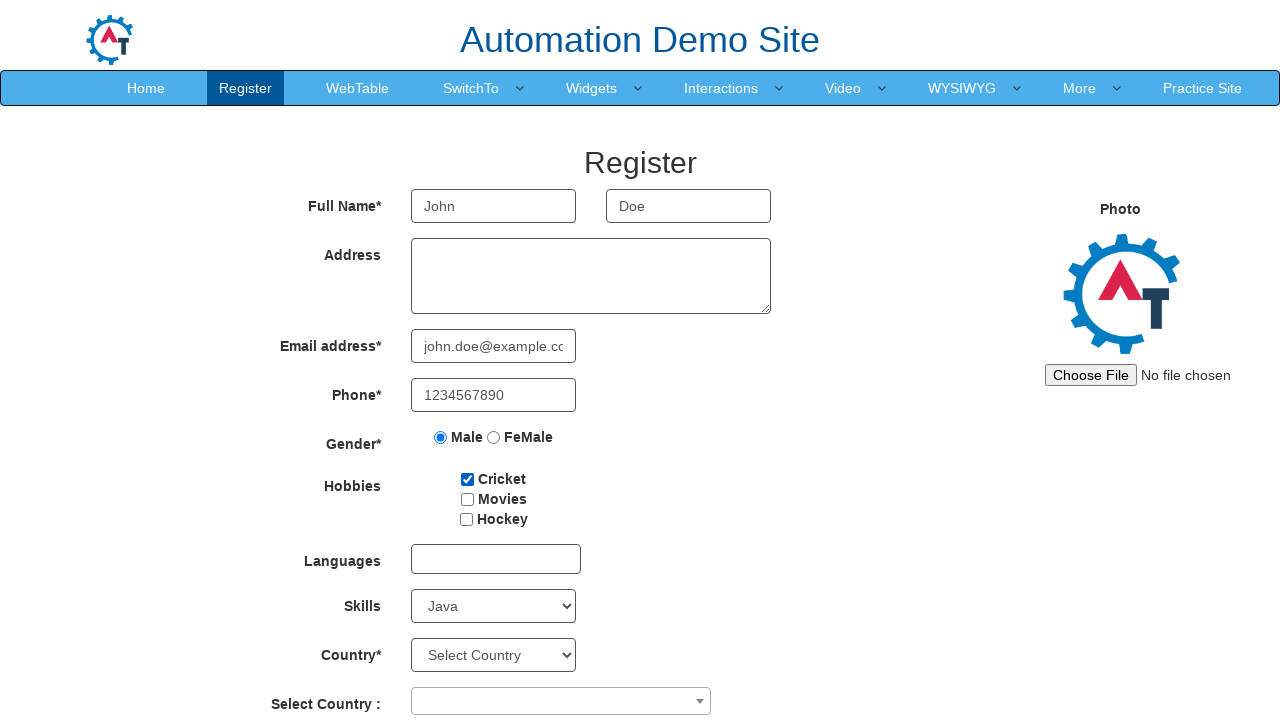